Searches for a book titled "Git Pocket Guide" in the books section of the demo QA site

Starting URL: https://demoqa.com/books

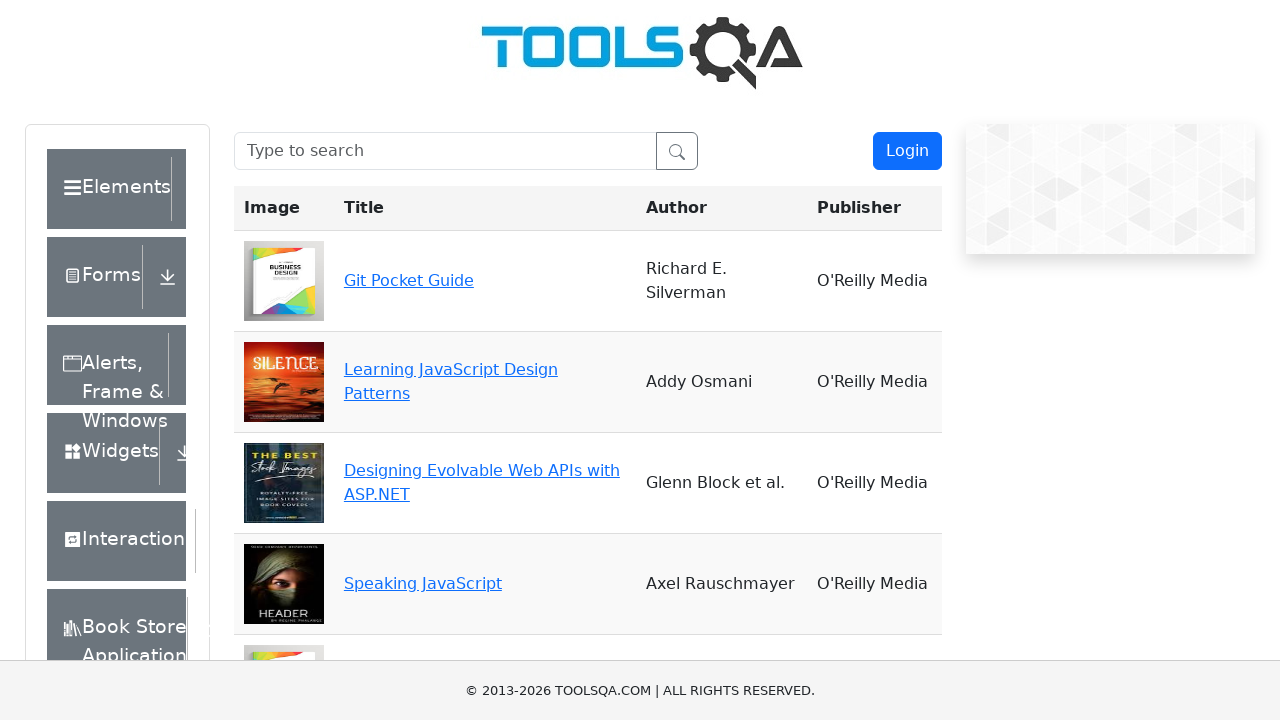

Search box loaded on the books page
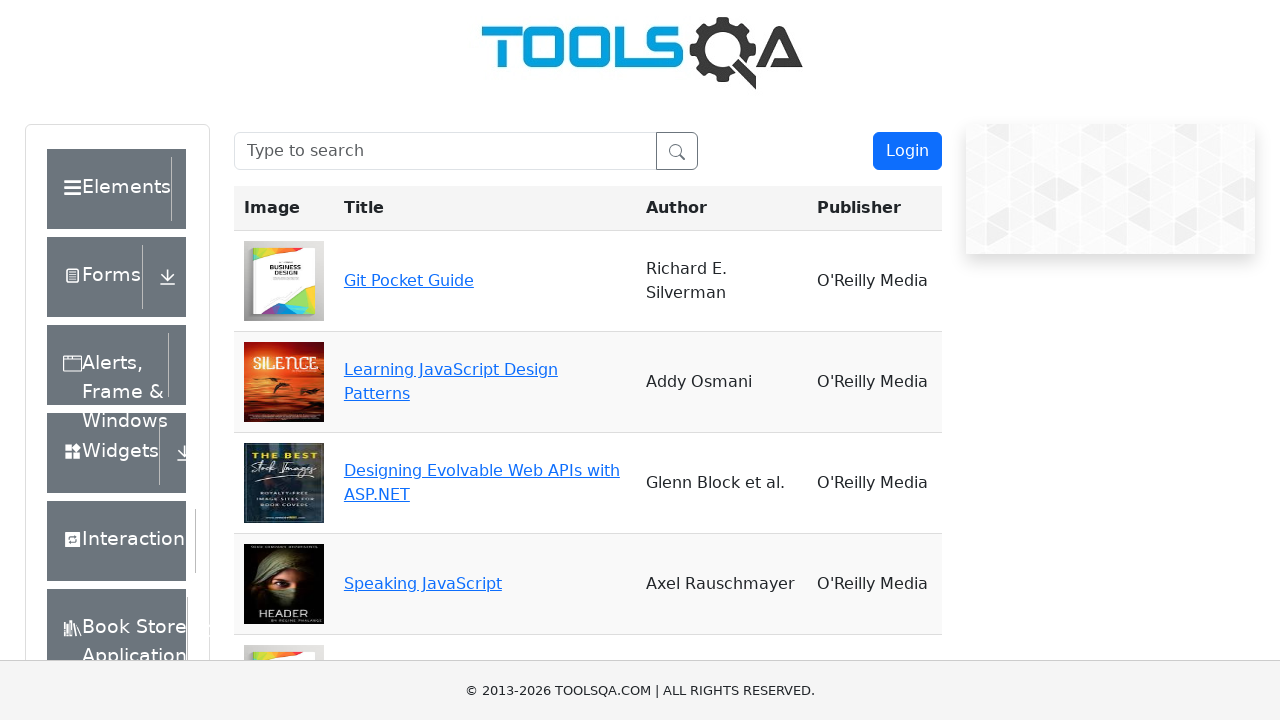

Entered 'Git Pocket Guide' in search box on #searchBox
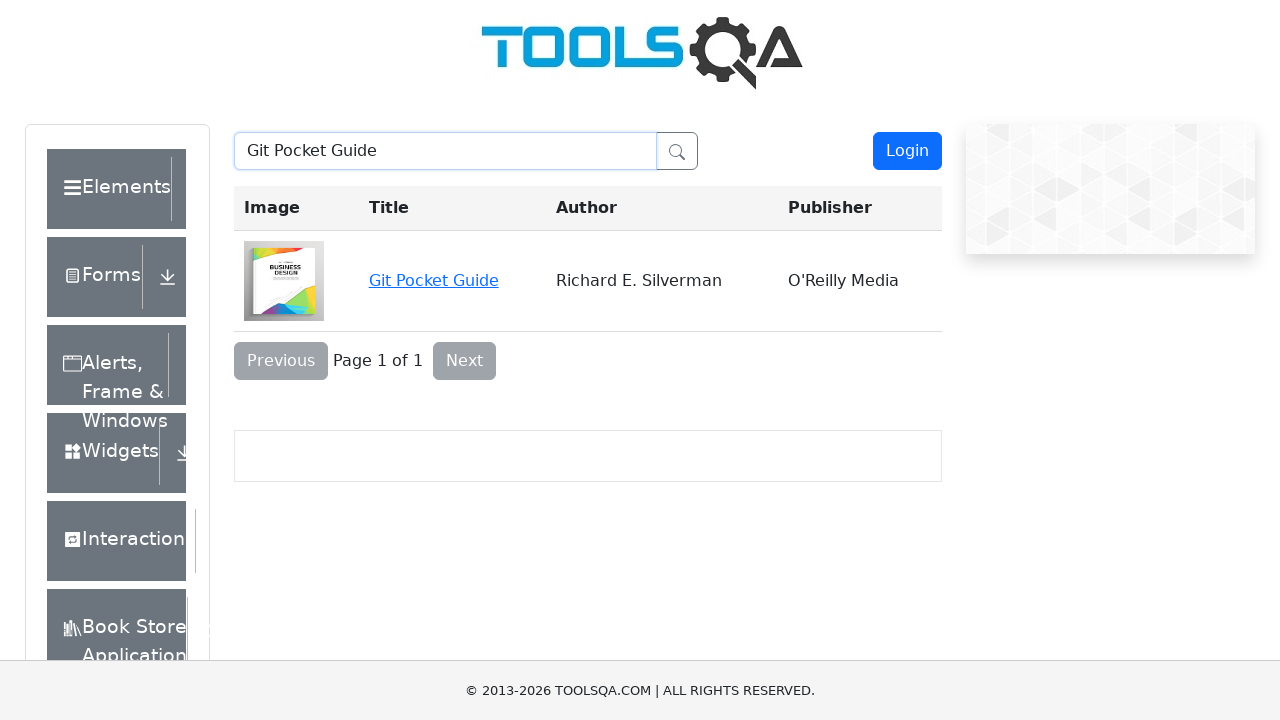

Pressed Enter to submit search query on #searchBox
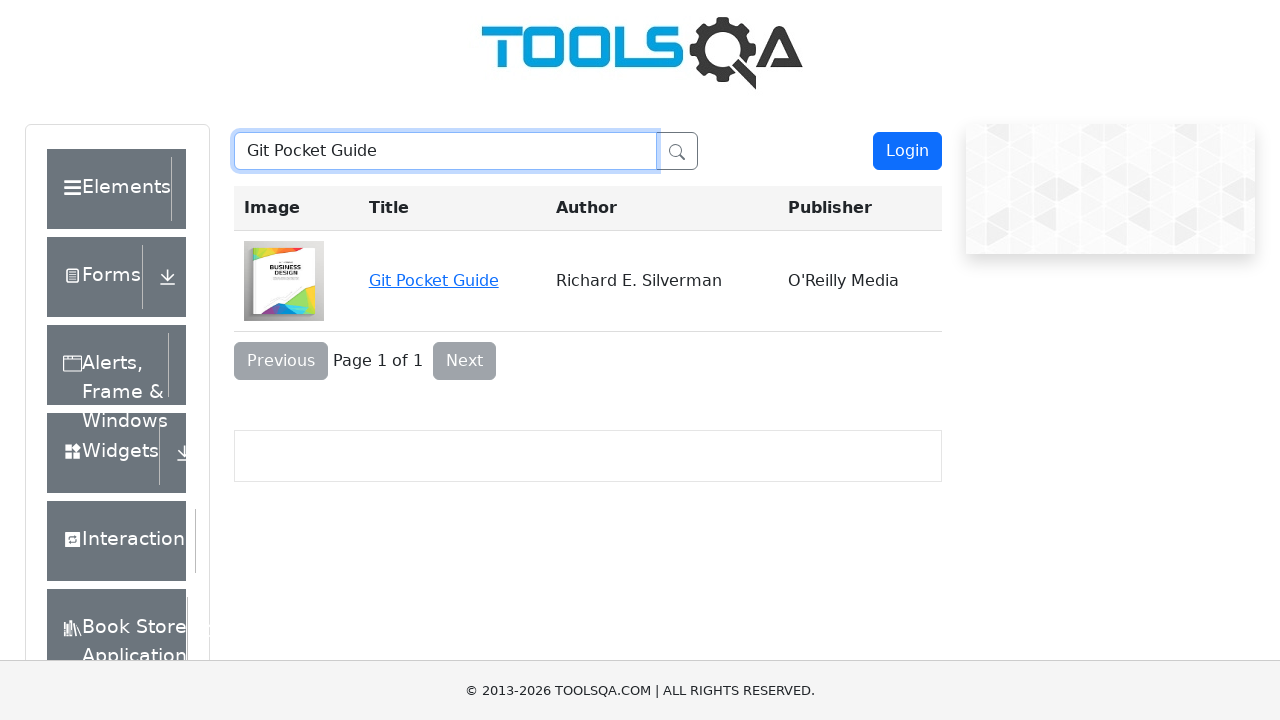

Waited for search results to update
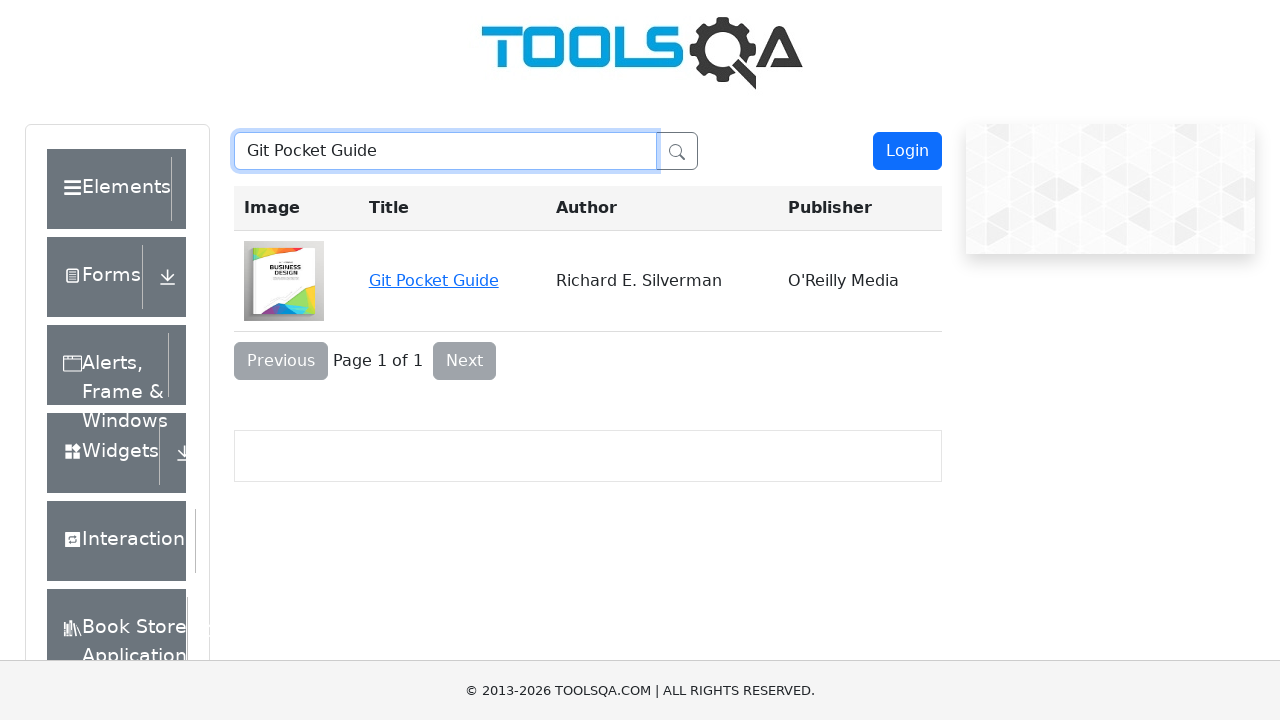

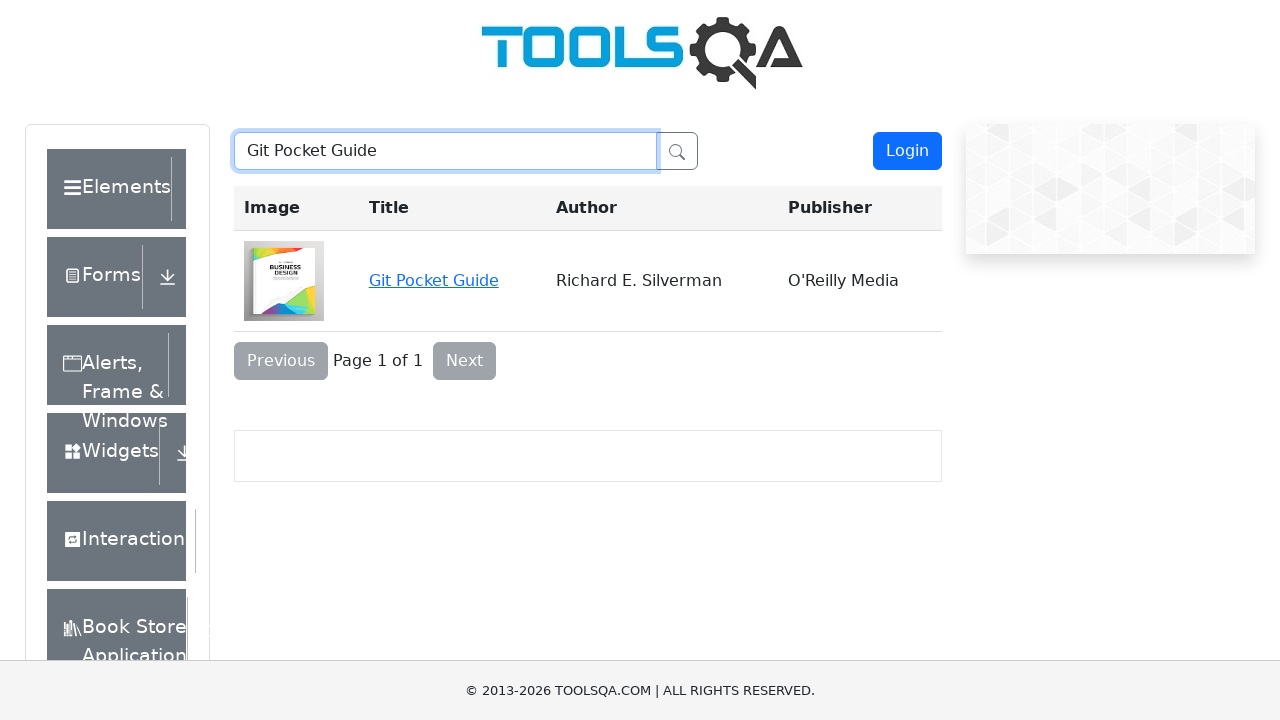